Tests radio button interaction on W3Schools tryit editor by switching to an iframe and selecting a radio button if it's not already selected

Starting URL: https://www.w3schools.com/tags/tryit.asp?filename=tryhtml5_input_type_radio

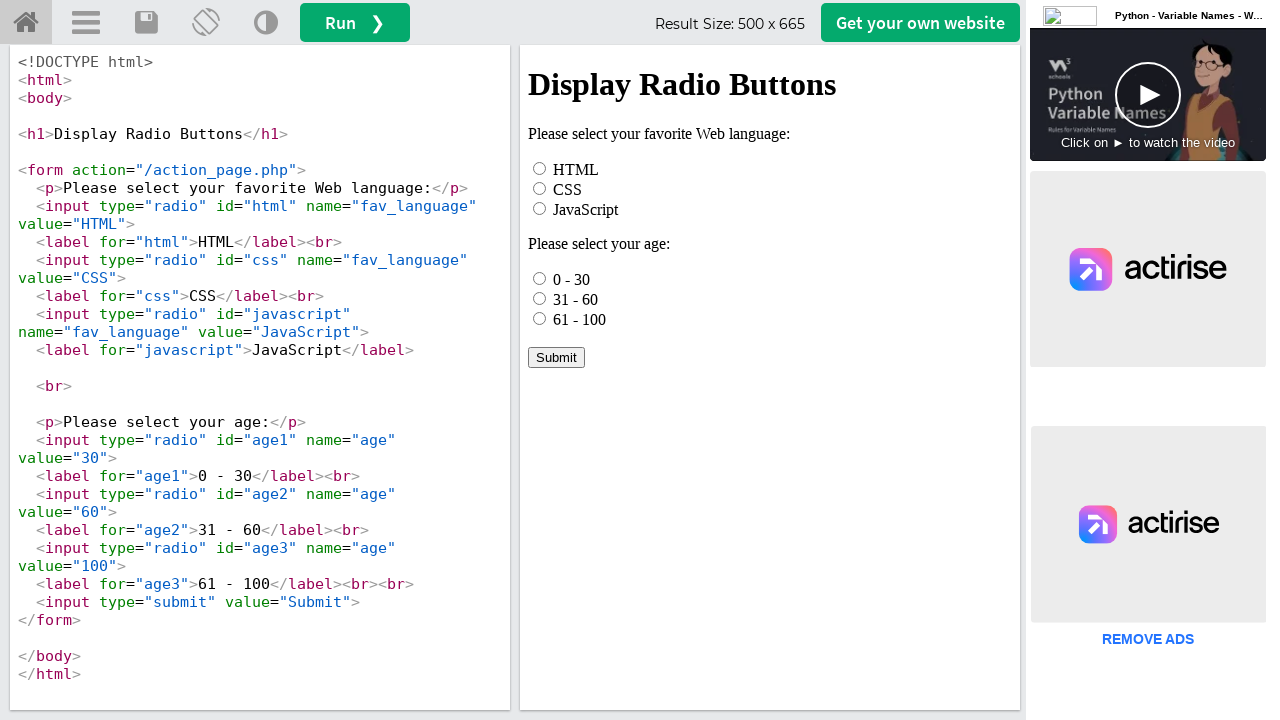

Located iframe #iframeResult
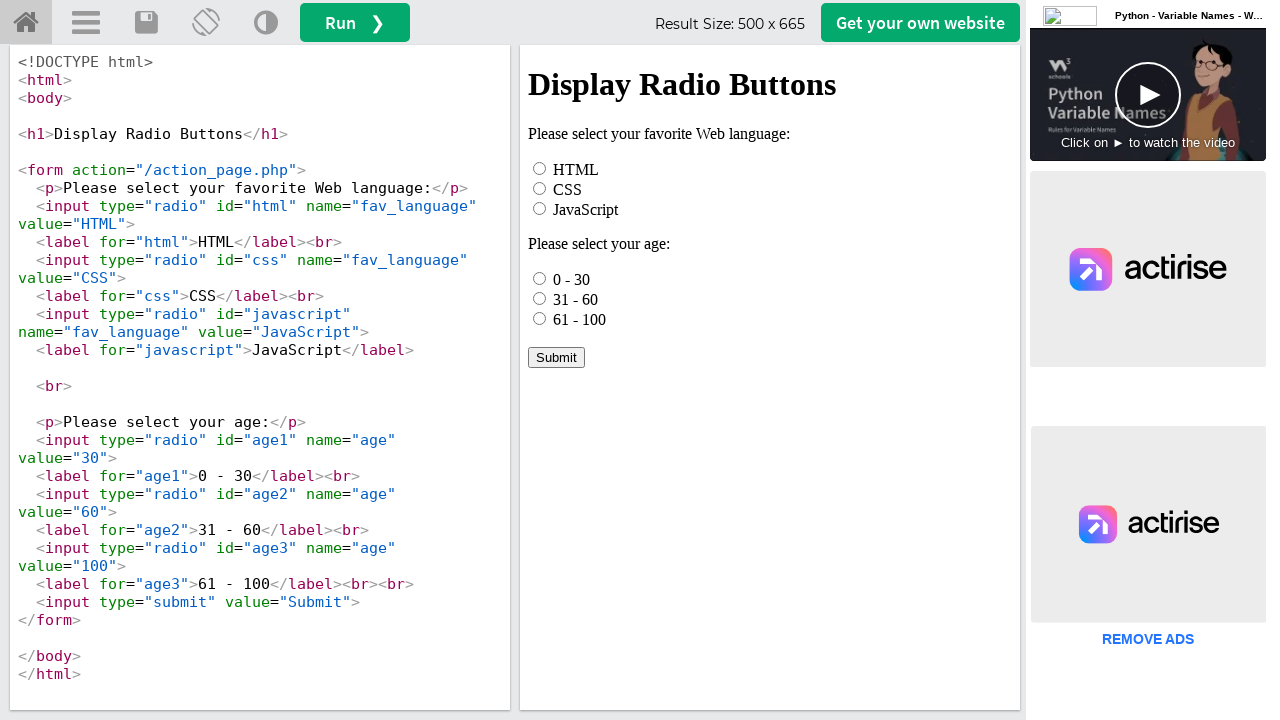

Located radio button with id 'html' in iframe
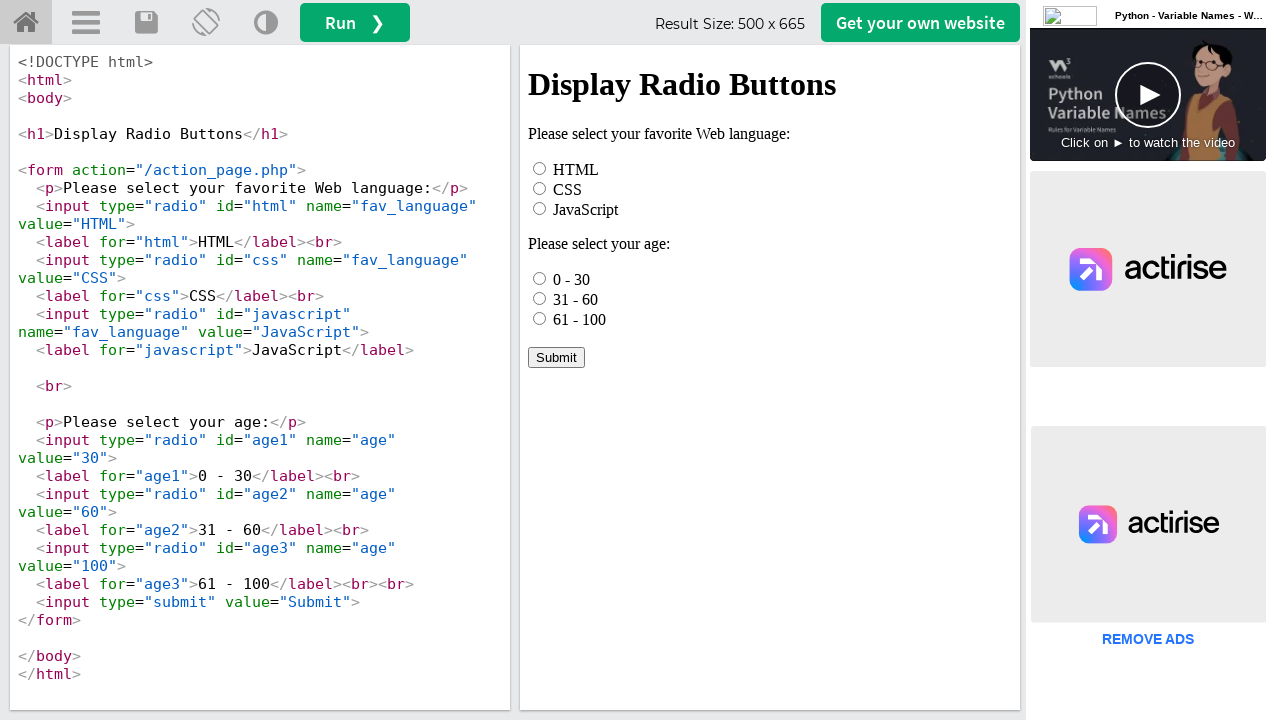

Radio button was not checked, clicked it to select at (540, 168) on #iframeResult >> internal:control=enter-frame >> xpath=//*[@id="html"]
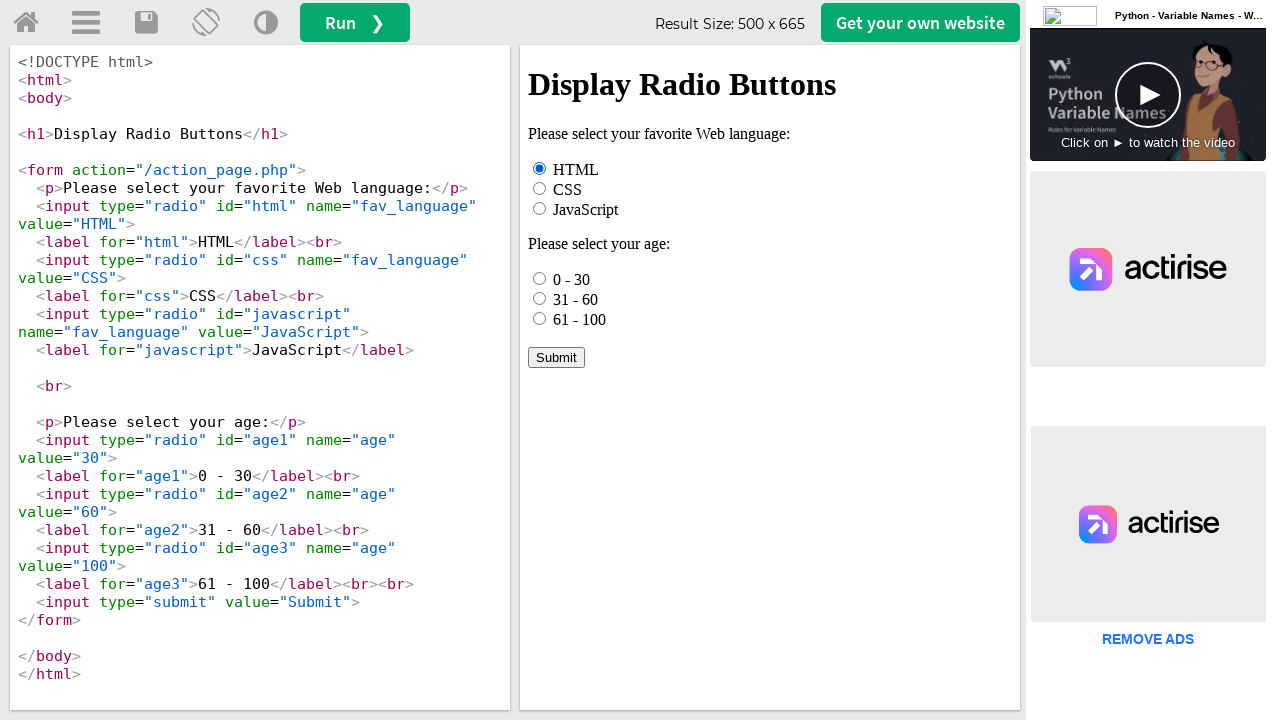

Waited 1000ms for any changes to settle
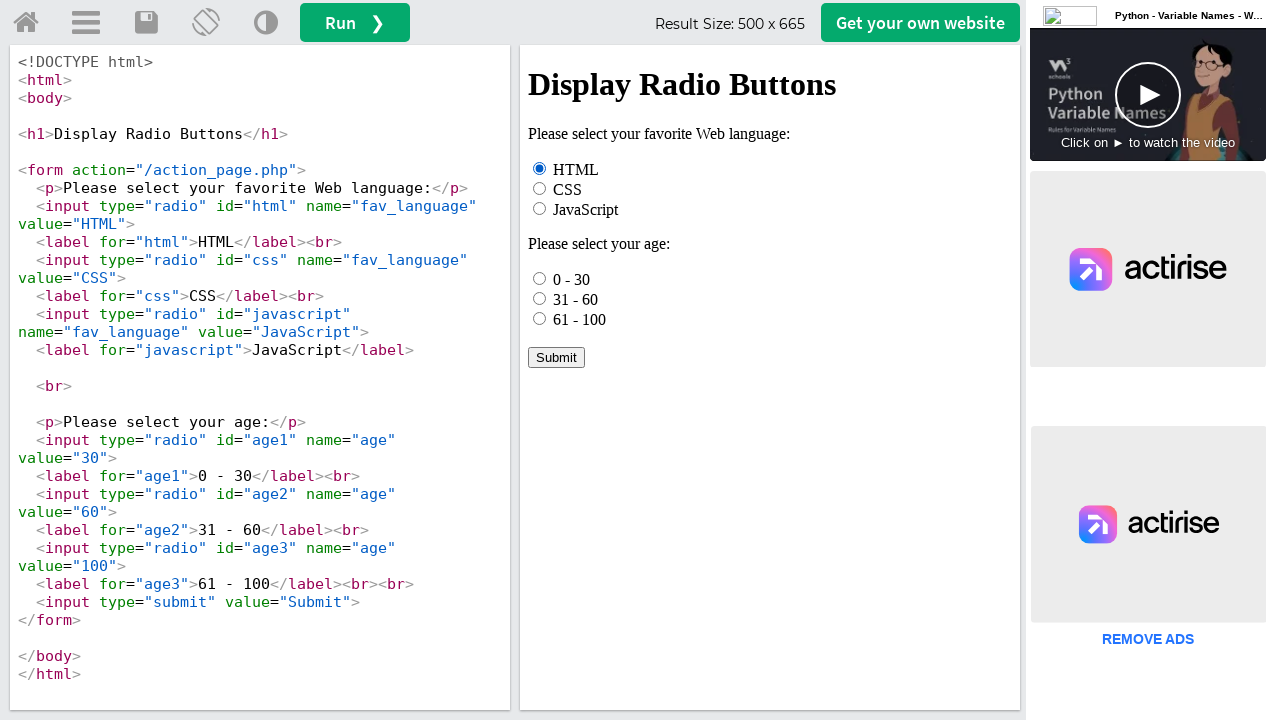

Radio button is confirmed to be checked
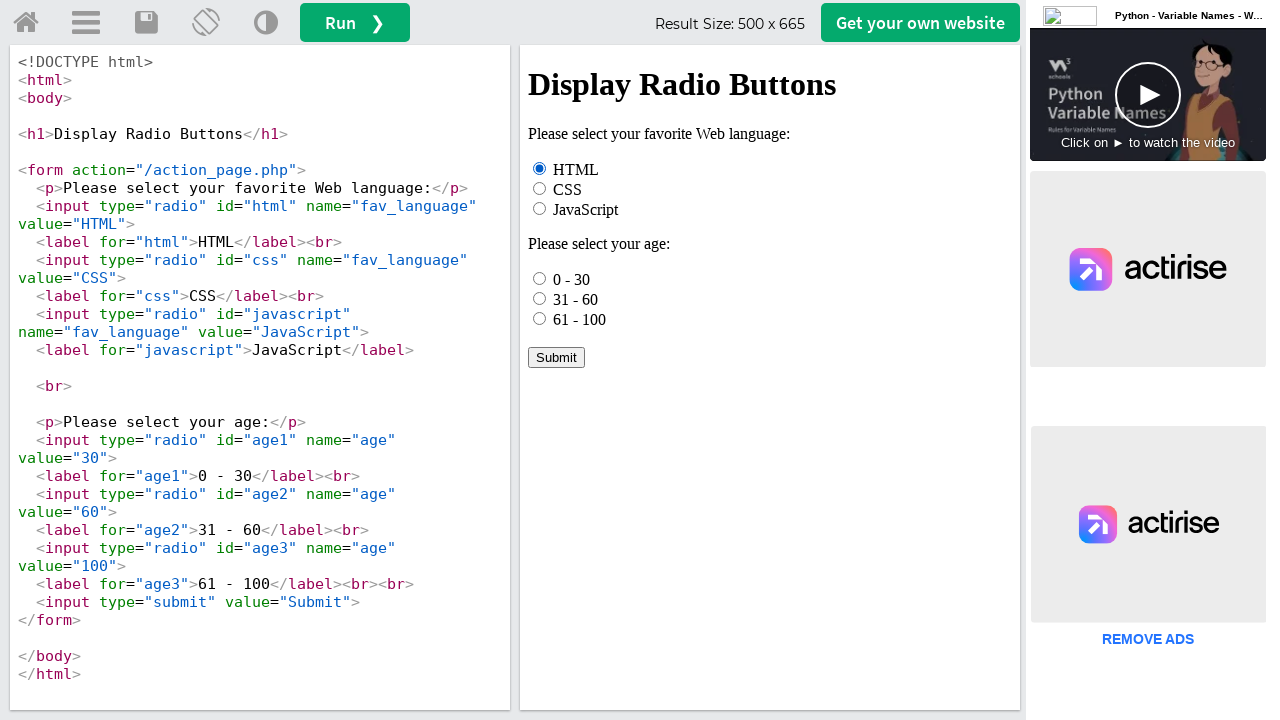

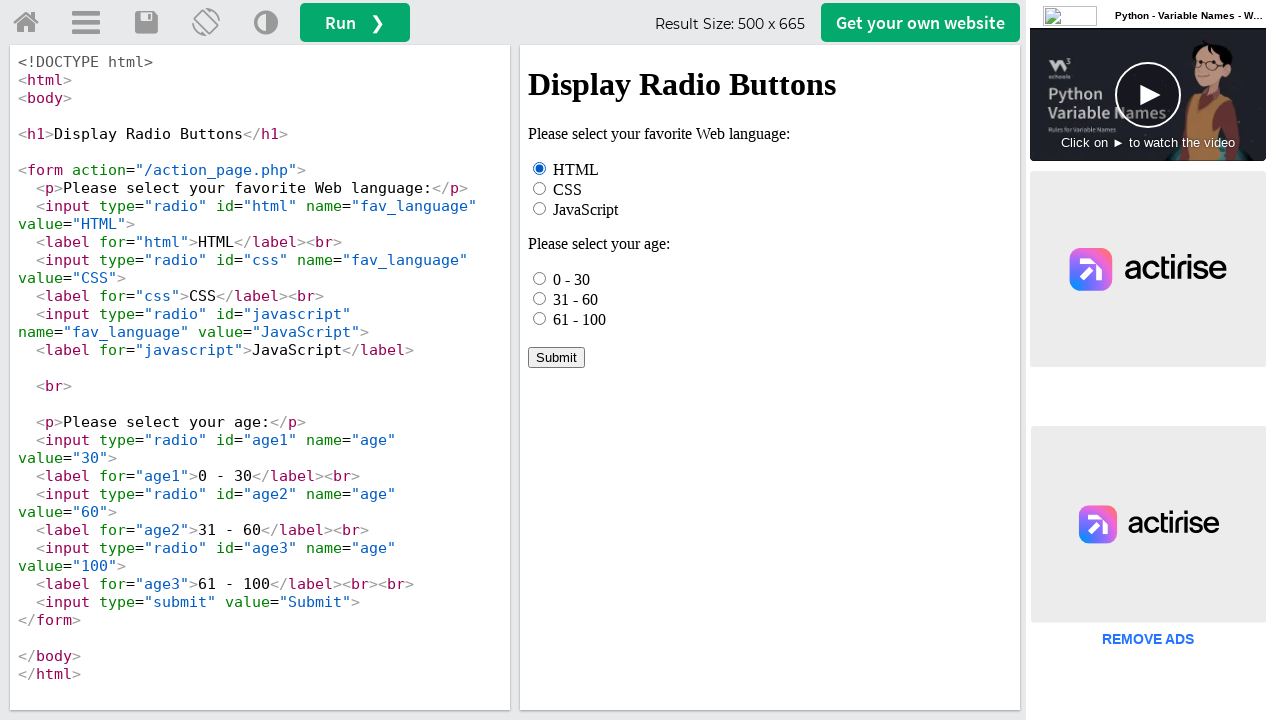